Tests drawing an ellipse on a whiteboard application by creating a new board, selecting the ellipse tool, and using mouse drag actions to draw the shape

Starting URL: https://wbo.ophir.dev/

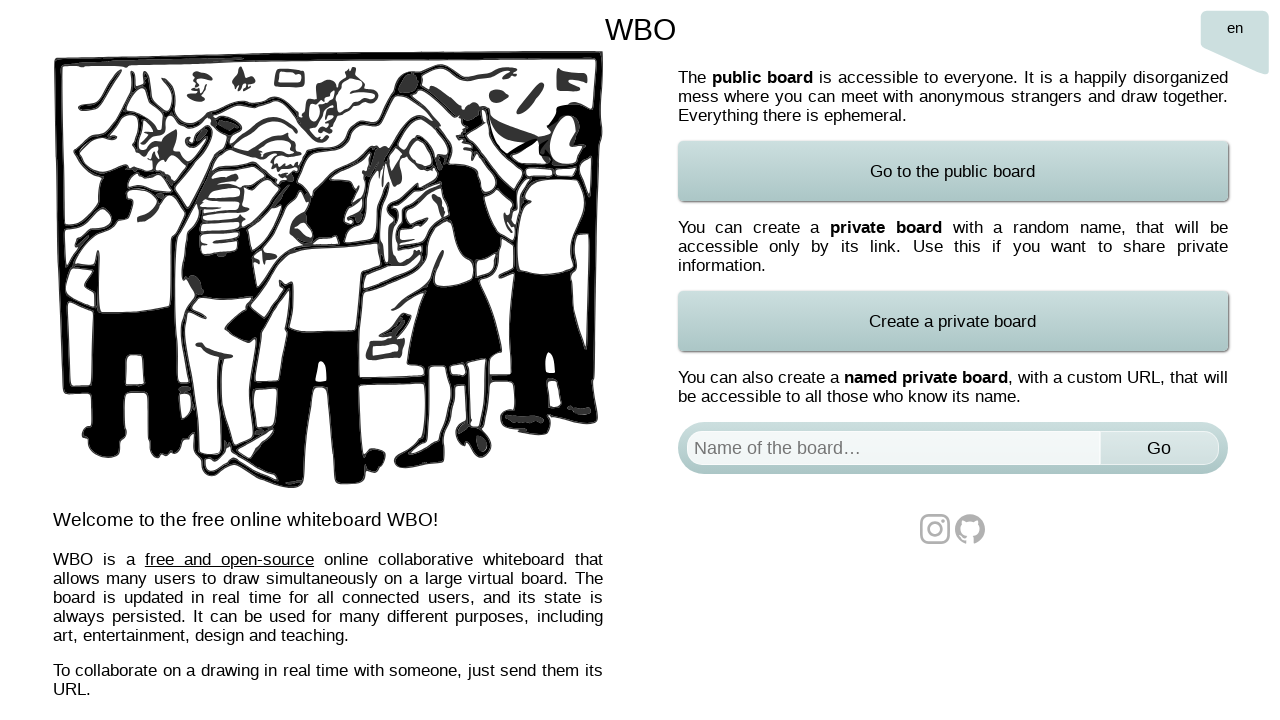

Waited for board element to load
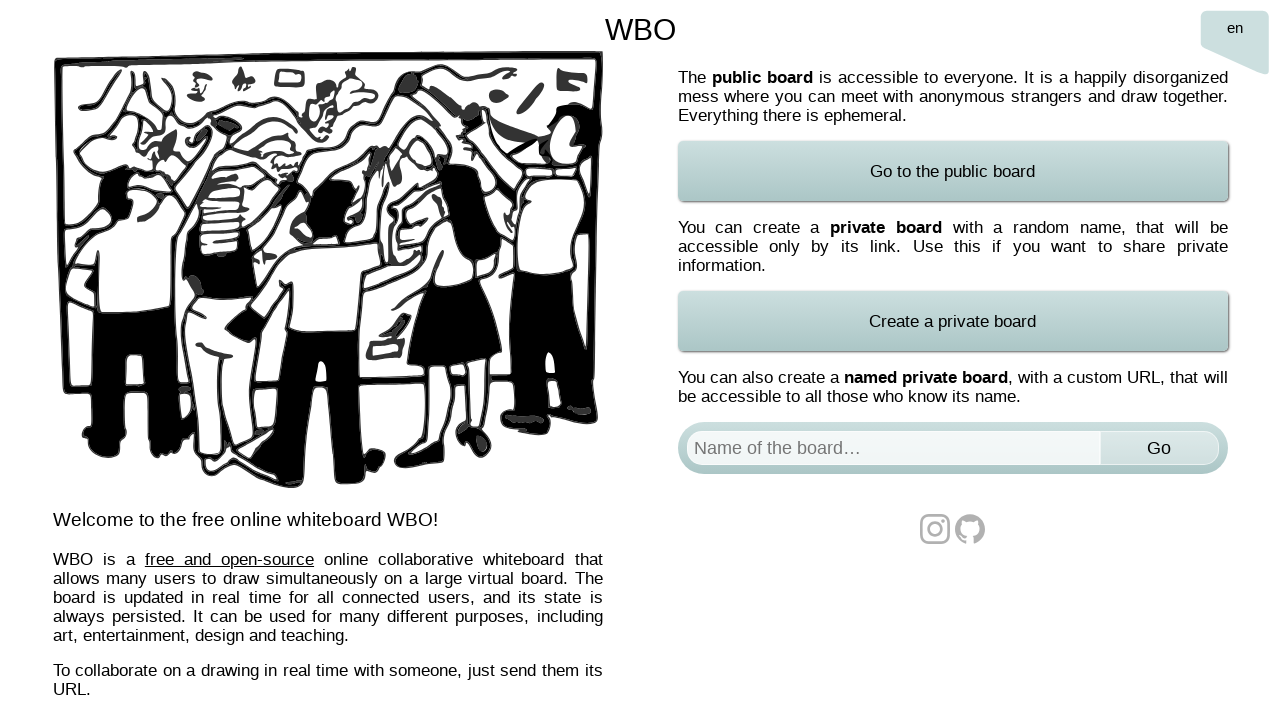

Filled board name field with 'Test Board 2' on #board
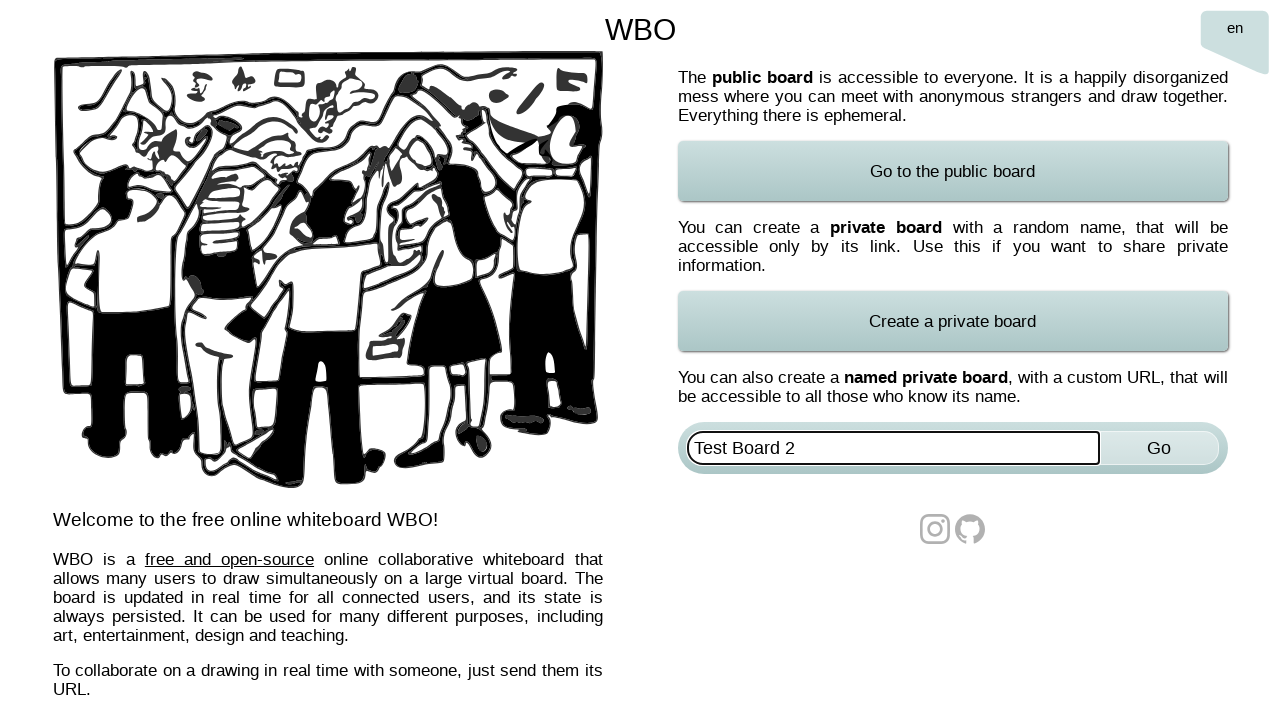

Clicked submit button to create new board at (1159, 448) on xpath=//*[@id='named-board-form']/input[2]
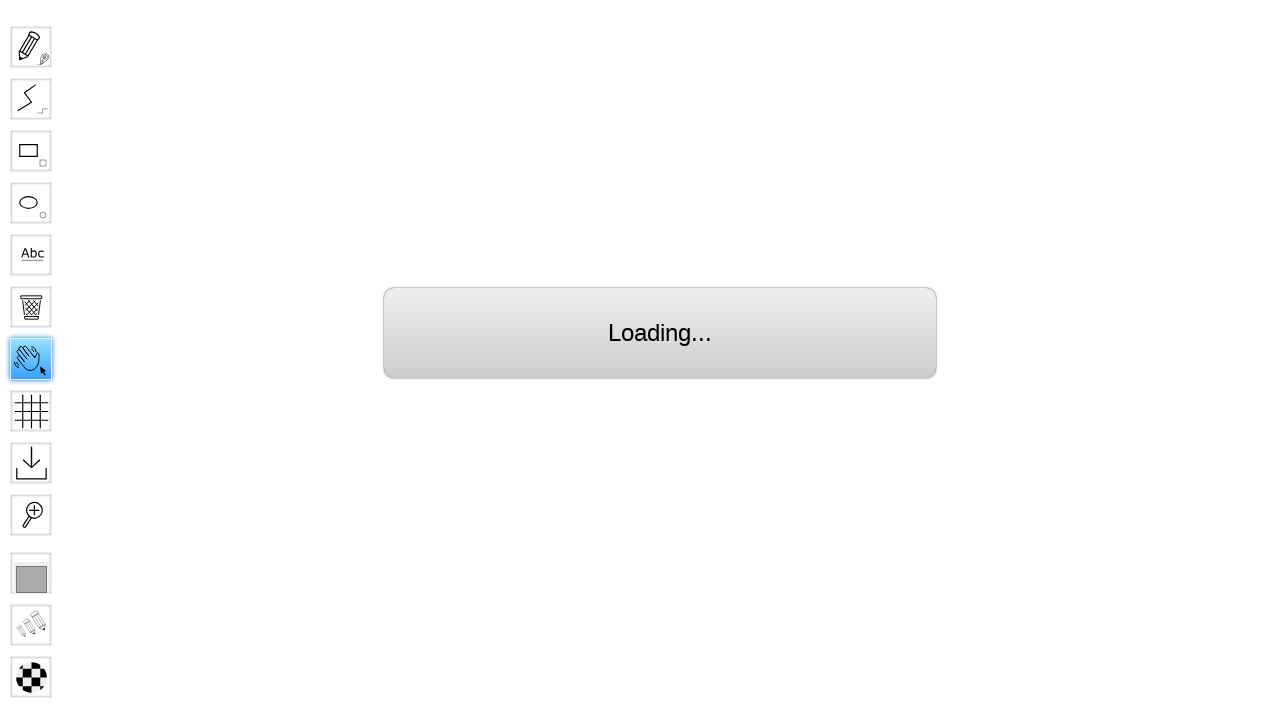

Waited for board to fully load
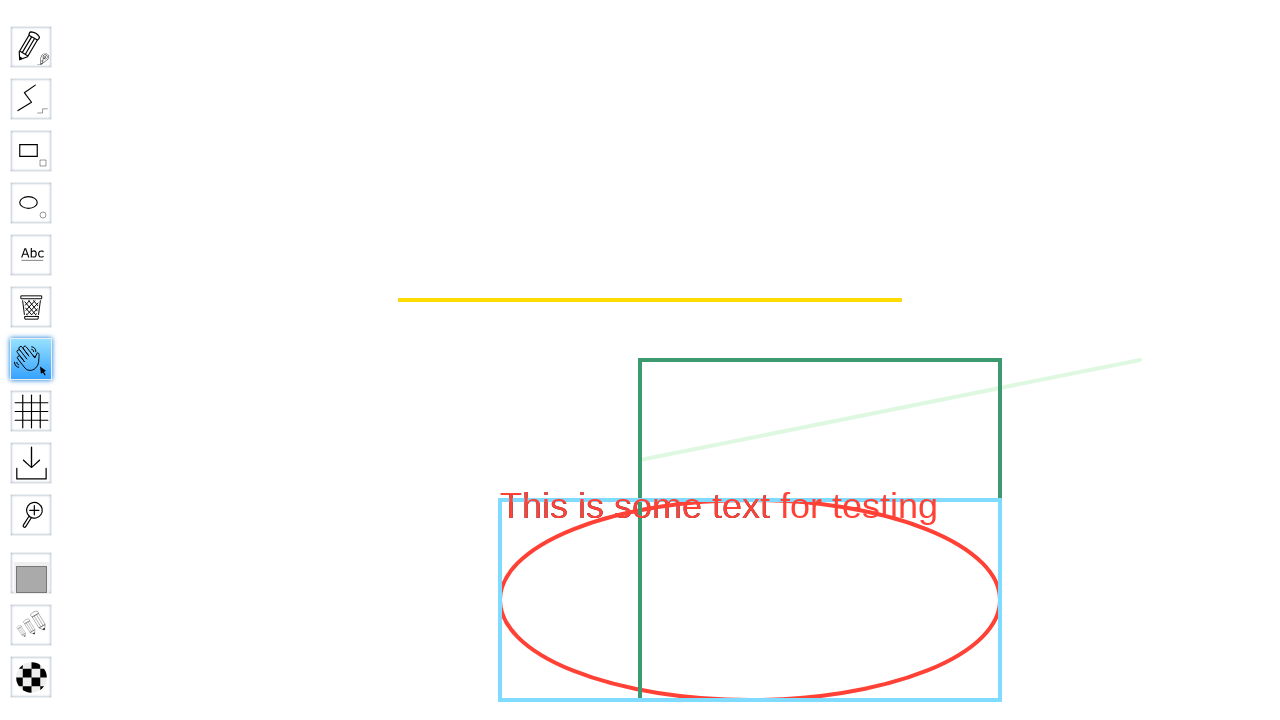

Selected ellipse drawing tool at (31, 203) on #toolID-Ellipse
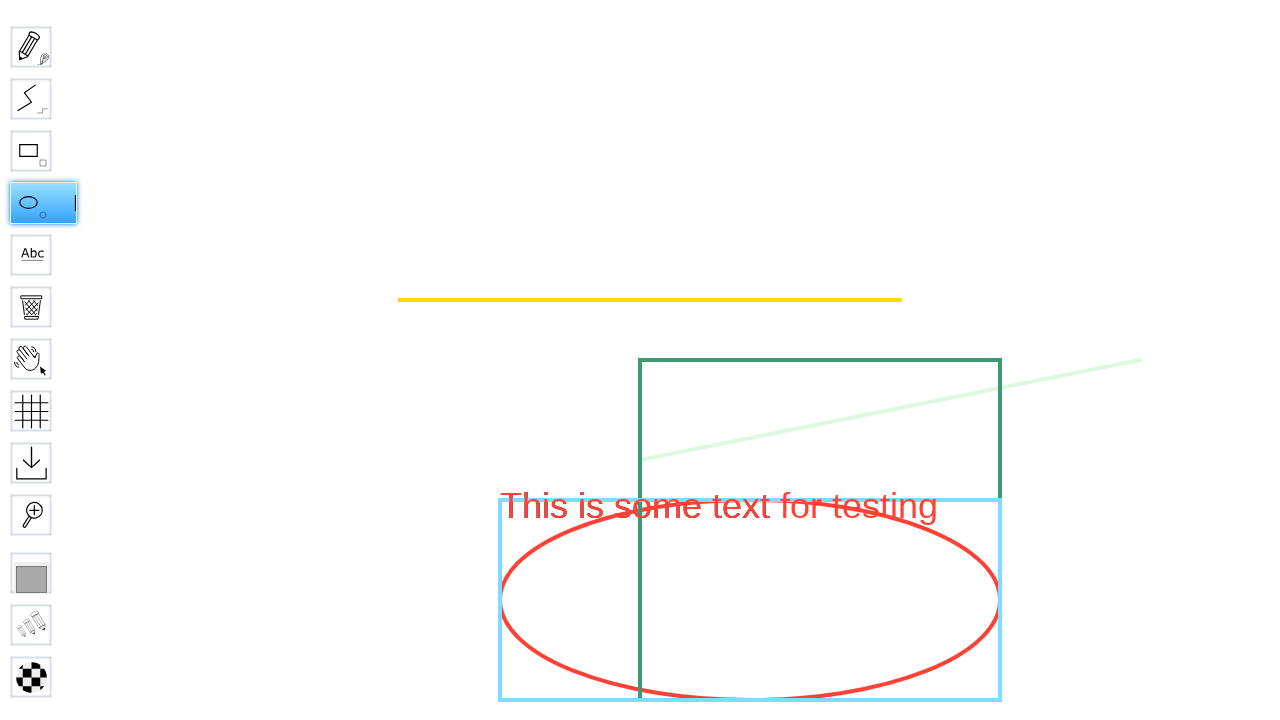

Moved mouse to starting position (500, 500) at (500, 500)
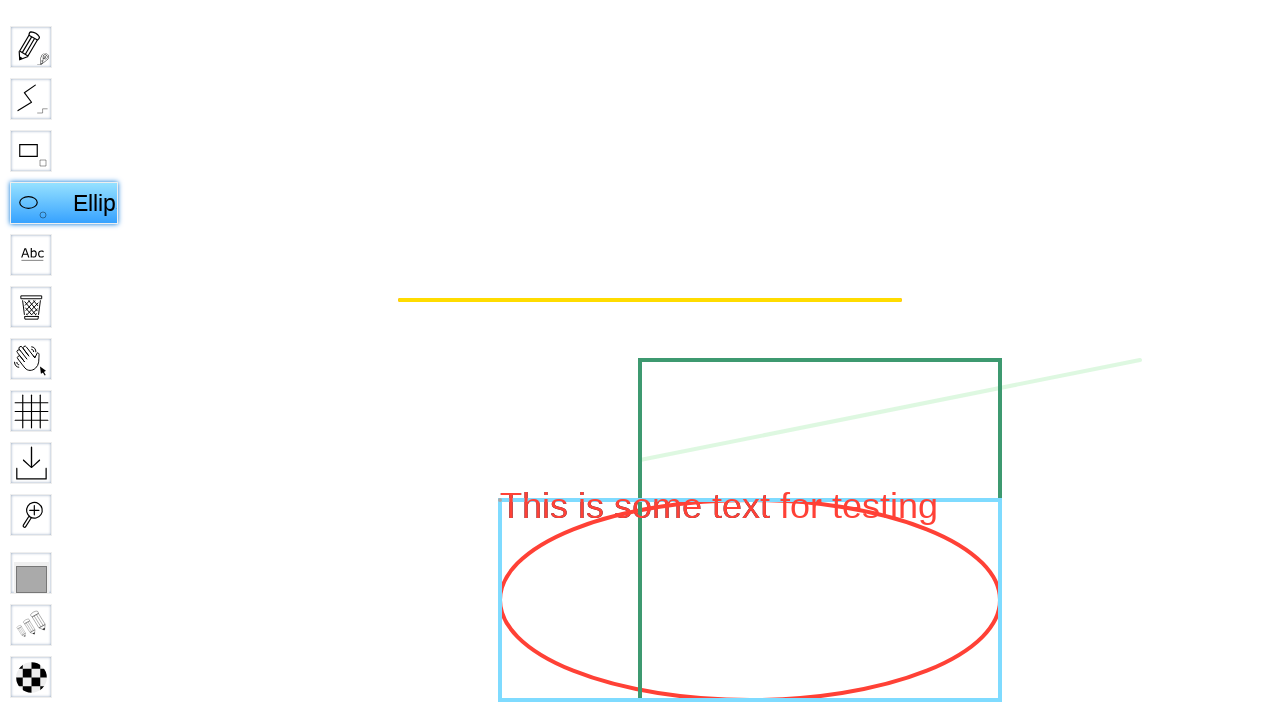

Pressed mouse button down to begin drawing at (500, 500)
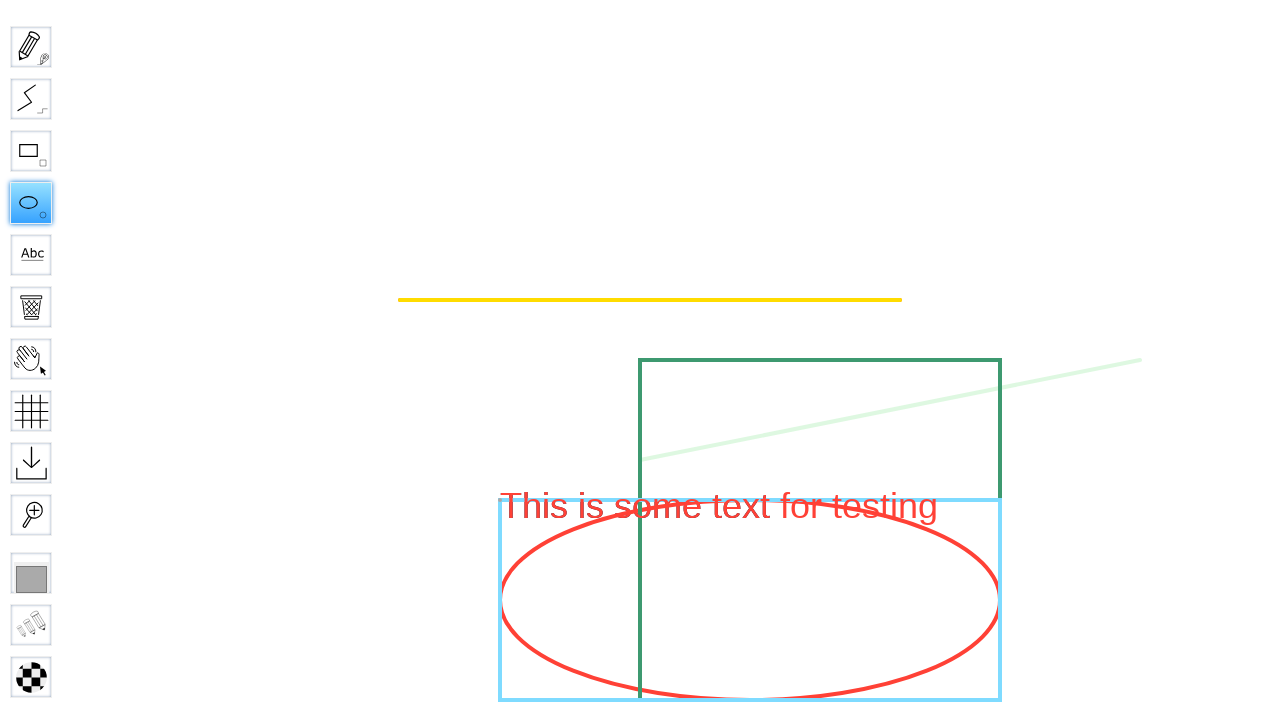

Dragged mouse horizontally to (1000, 500) at (1000, 500)
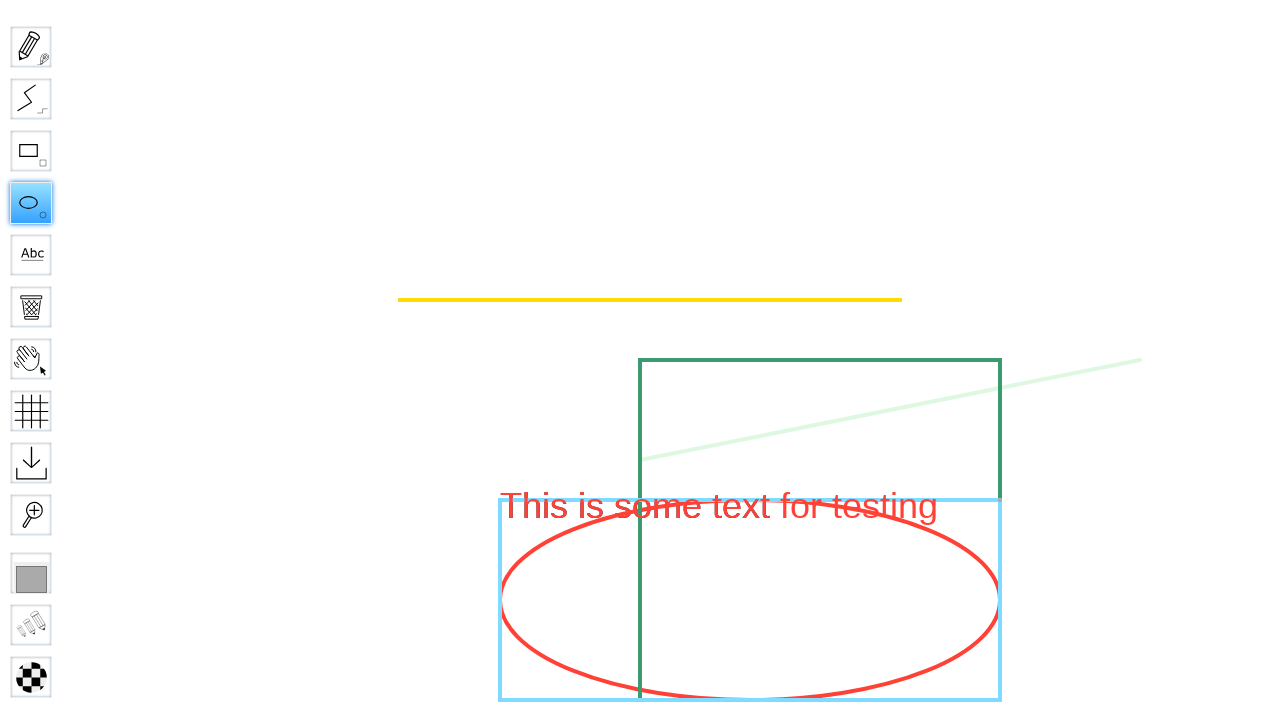

Dragged mouse to bottom-right corner (1000, 700) at (1000, 700)
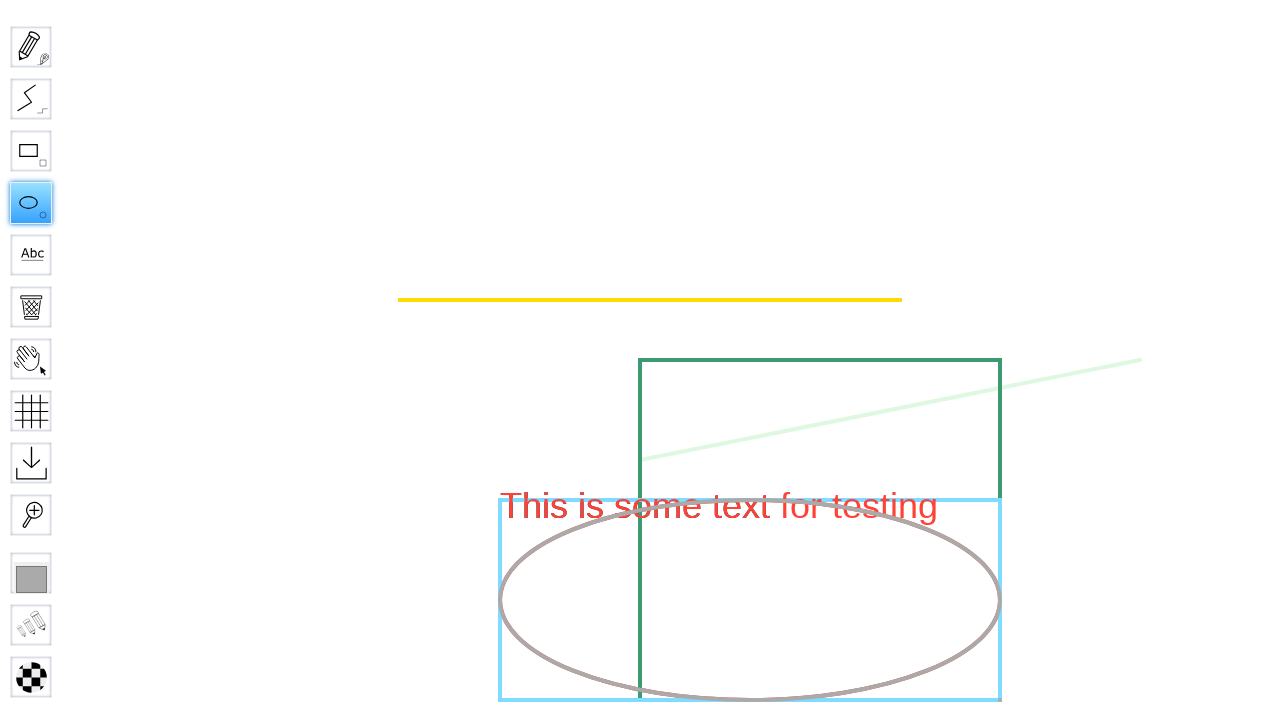

Released mouse button to complete ellipse drawing at (1000, 700)
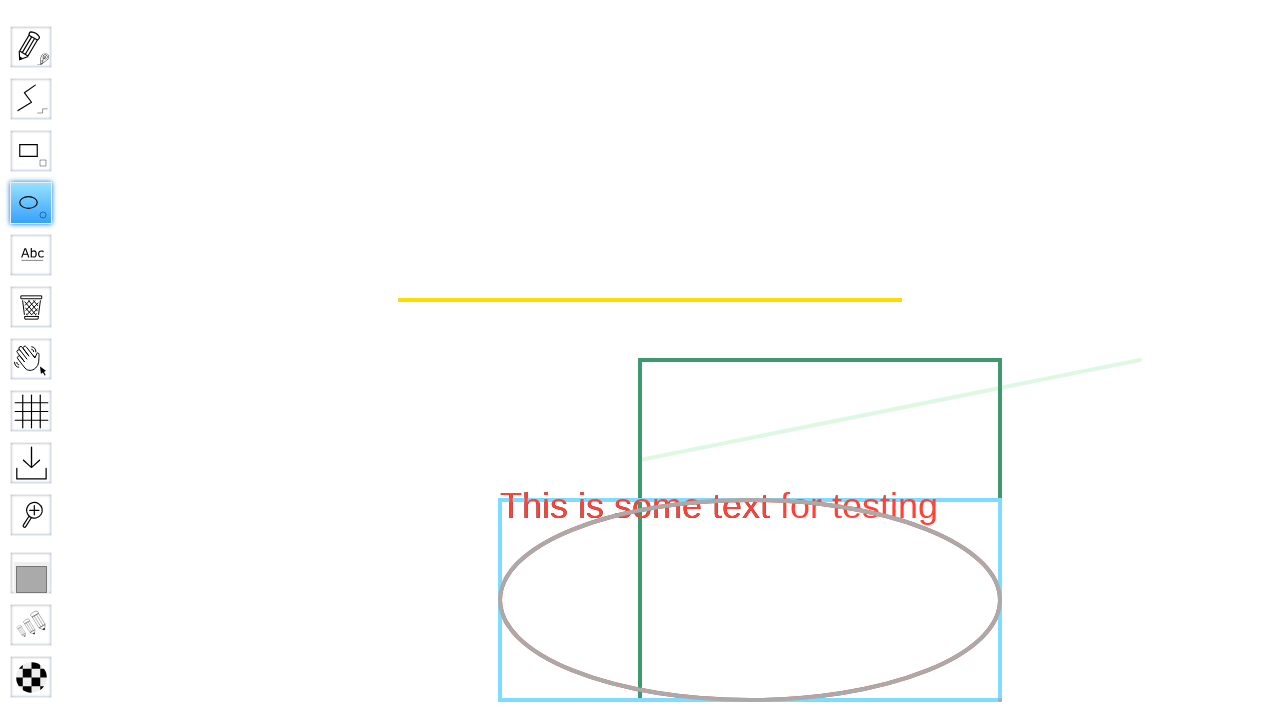

Waited for ellipse drawing to be finalized
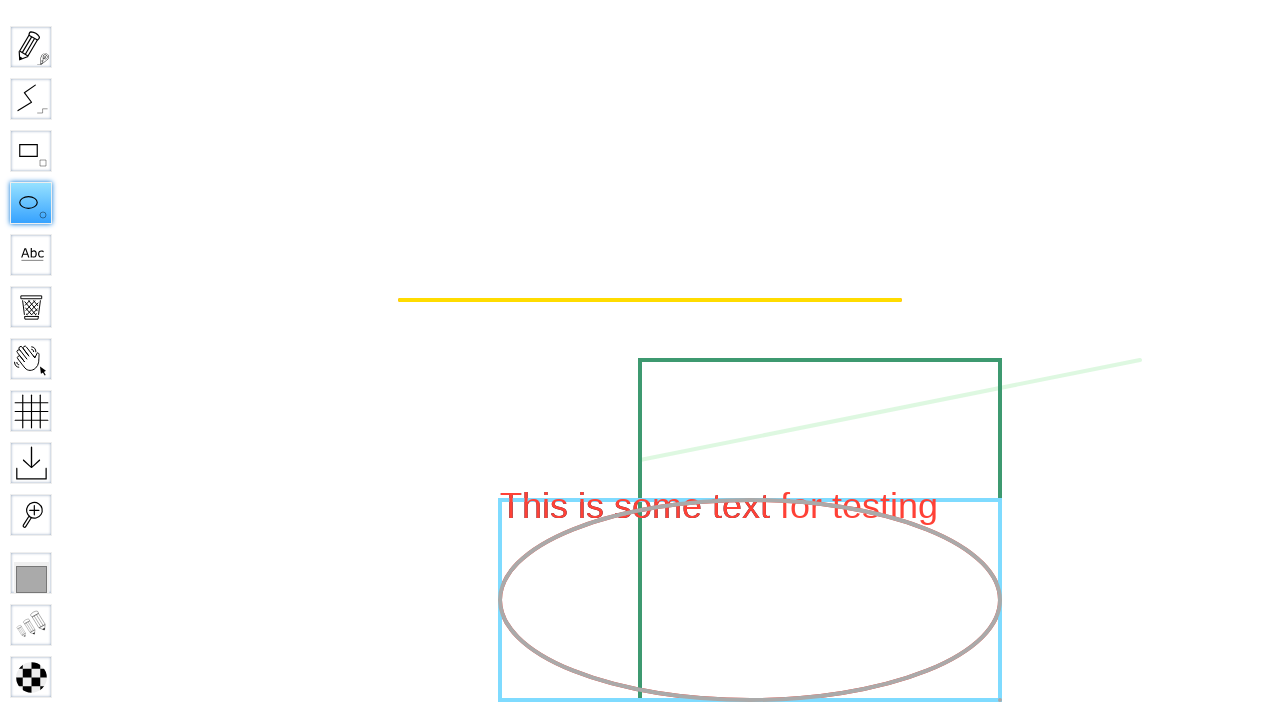

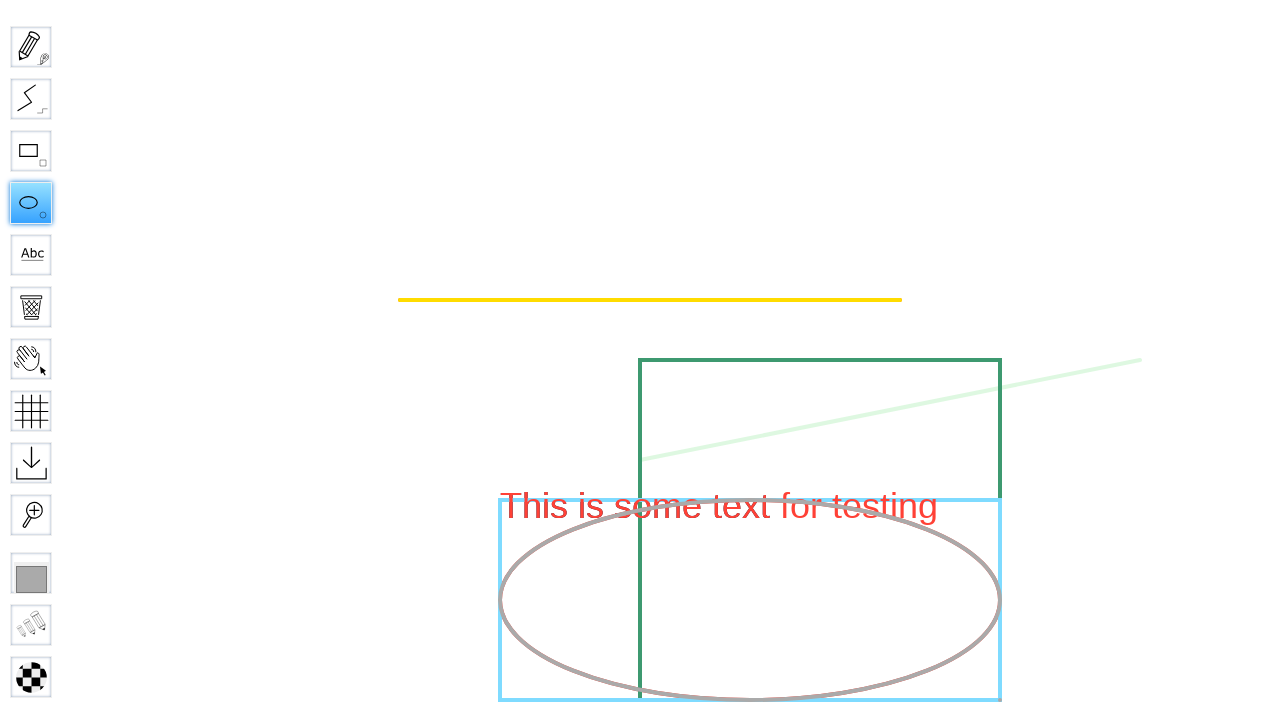